Tests iframe switching functionality on W3Schools TryIt editor by switching to an iframe, clicking a button inside it, switching back to the main content, and clicking a theme change link.

Starting URL: https://www.w3schools.com/js/tryit.asp?filename=tryjs_myfirst

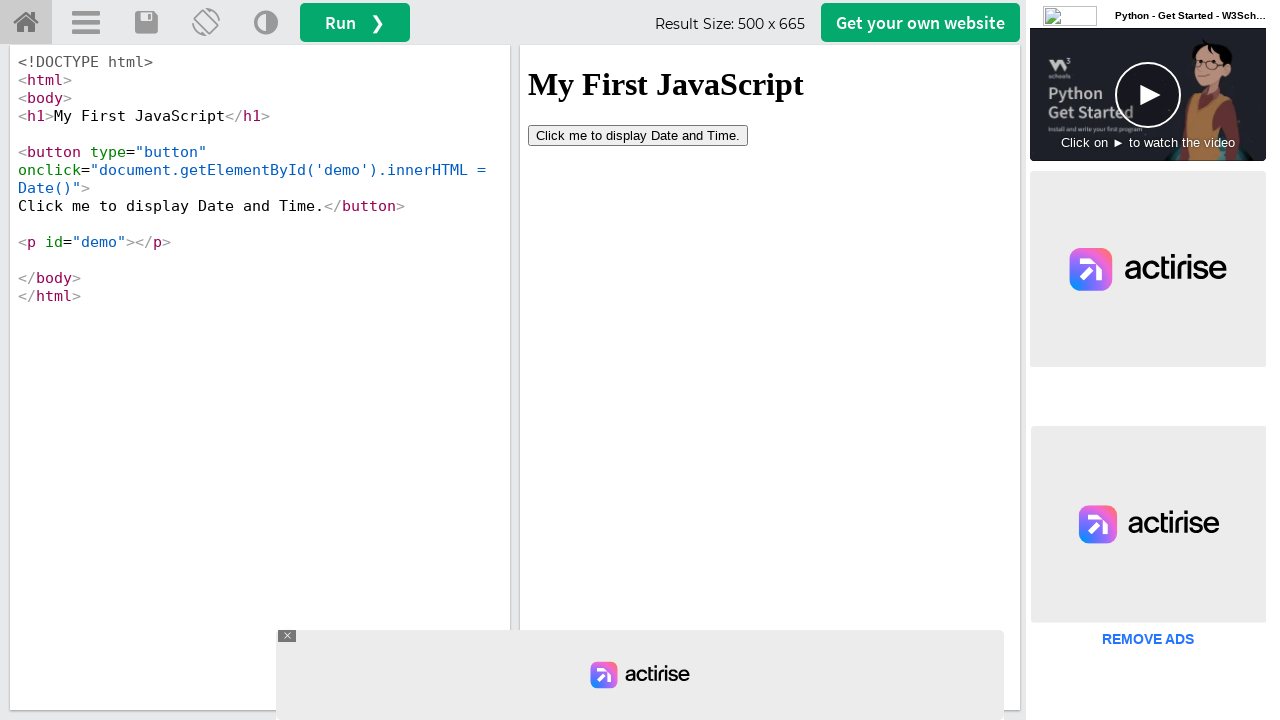

Waited for iframe 'iframeResult' to be available
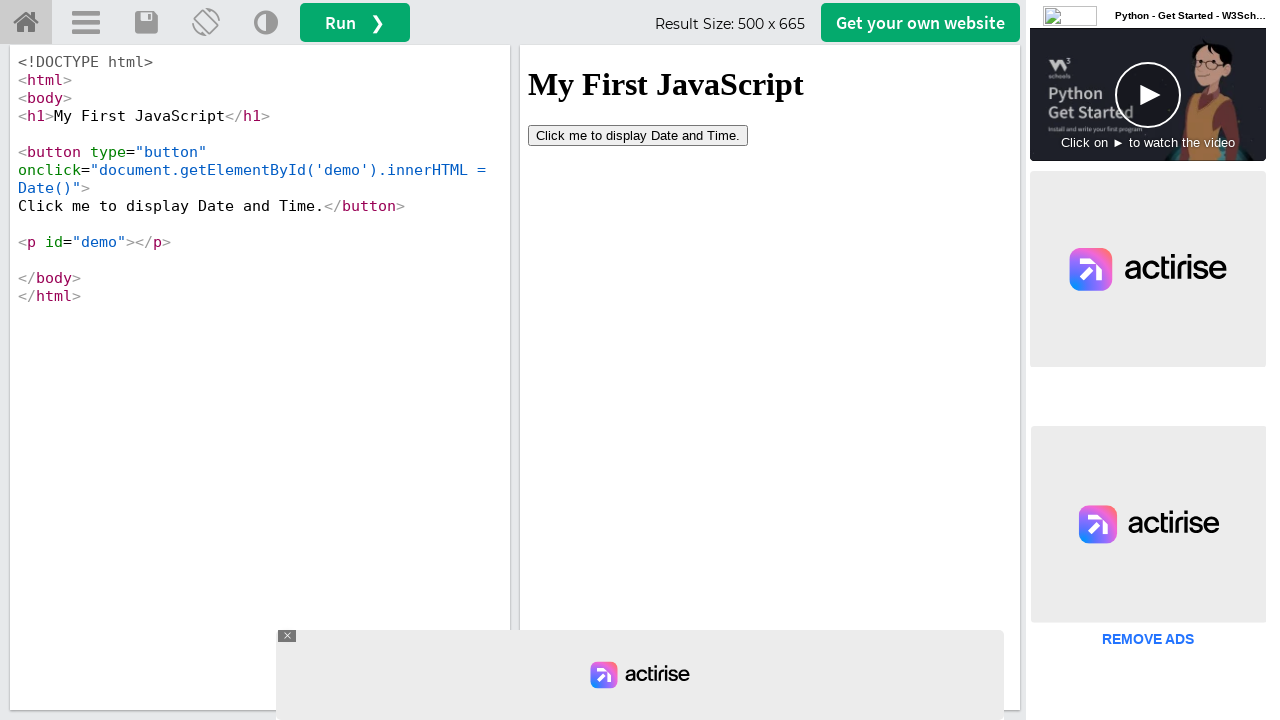

Located iframe 'iframeResult' for content switching
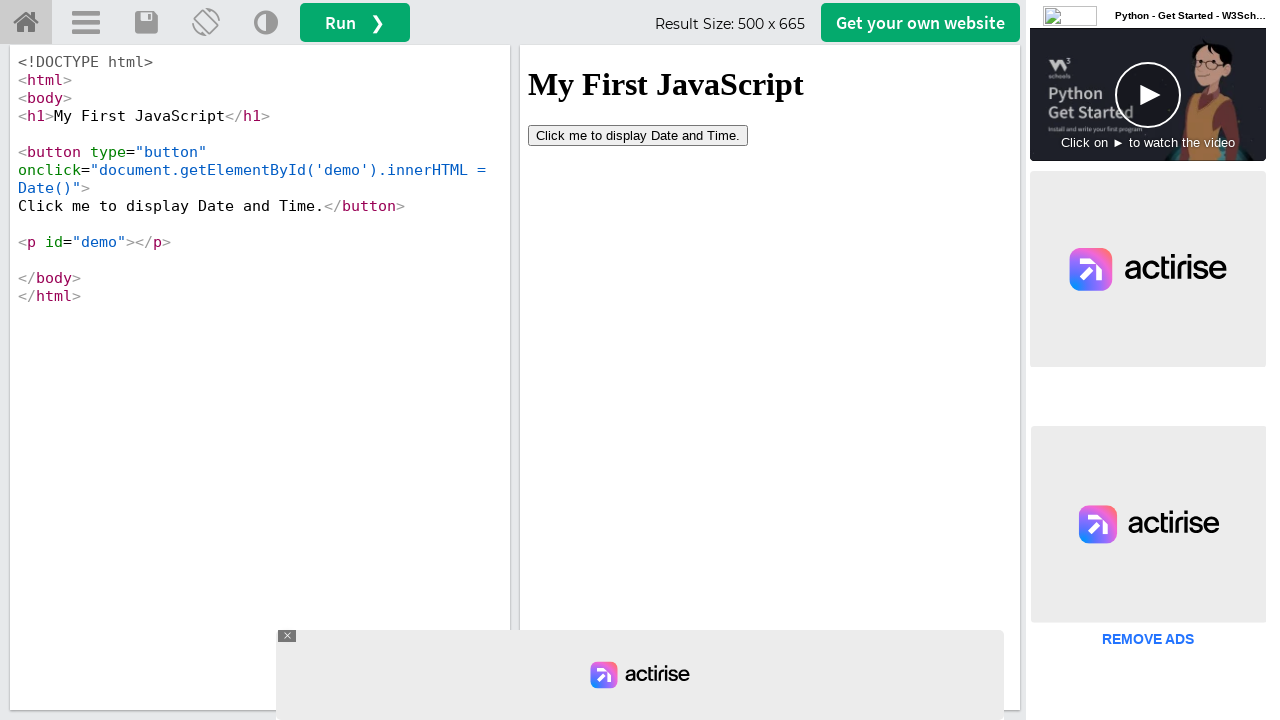

Clicked 'Date and Time' button inside the iframe at (638, 135) on iframe[name='iframeResult'] >> internal:control=enter-frame >> xpath=//button[co
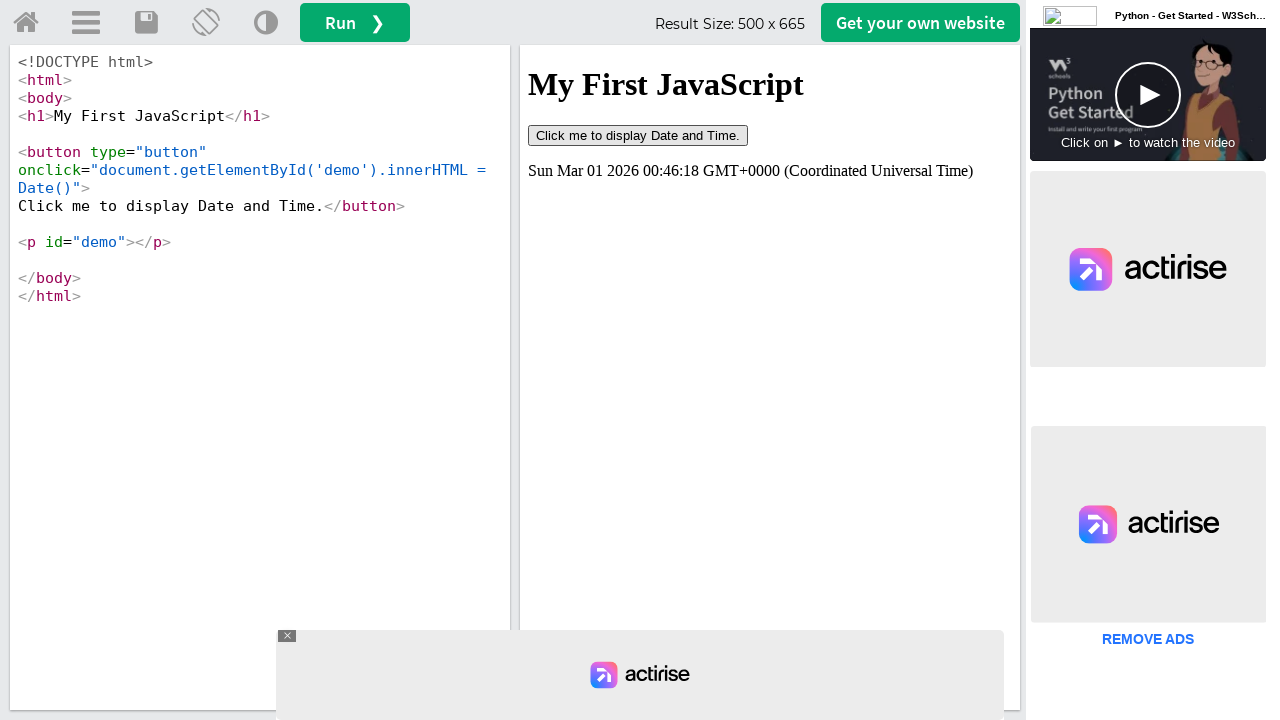

Switched back to main content and clicked 'Change Theme' link at (266, 23) on (//a[@title='Change Theme'])[1]
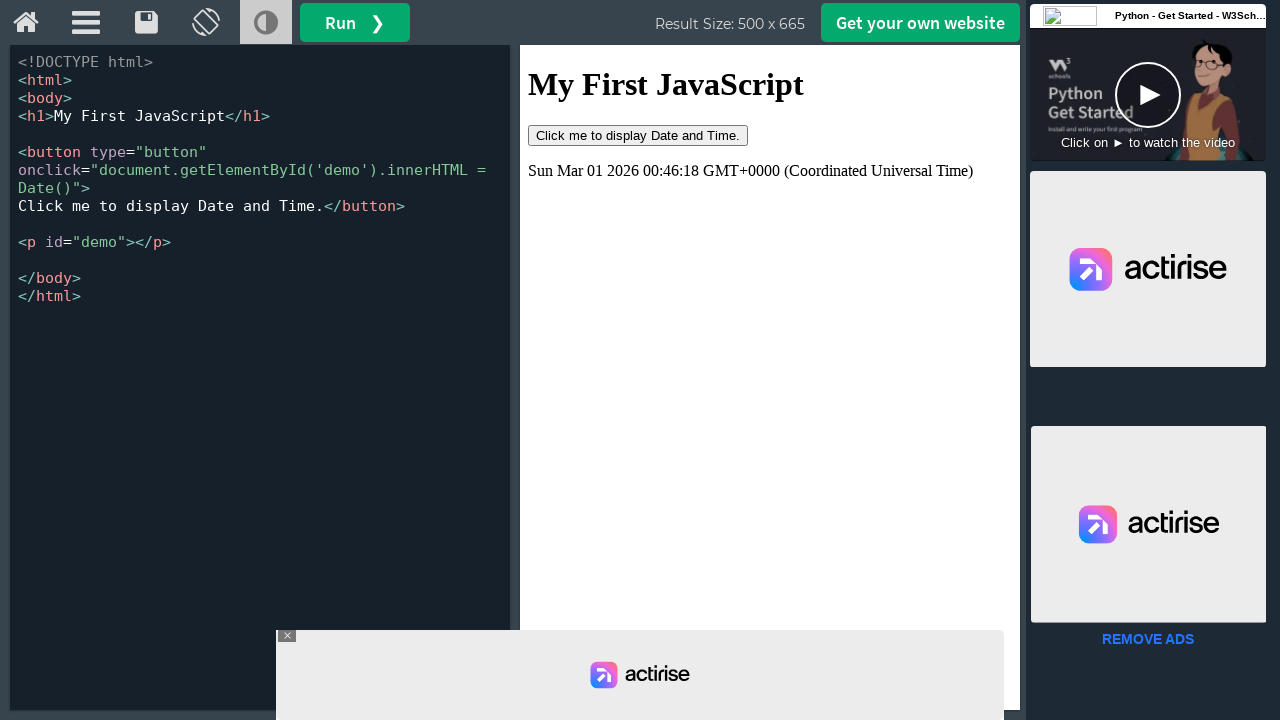

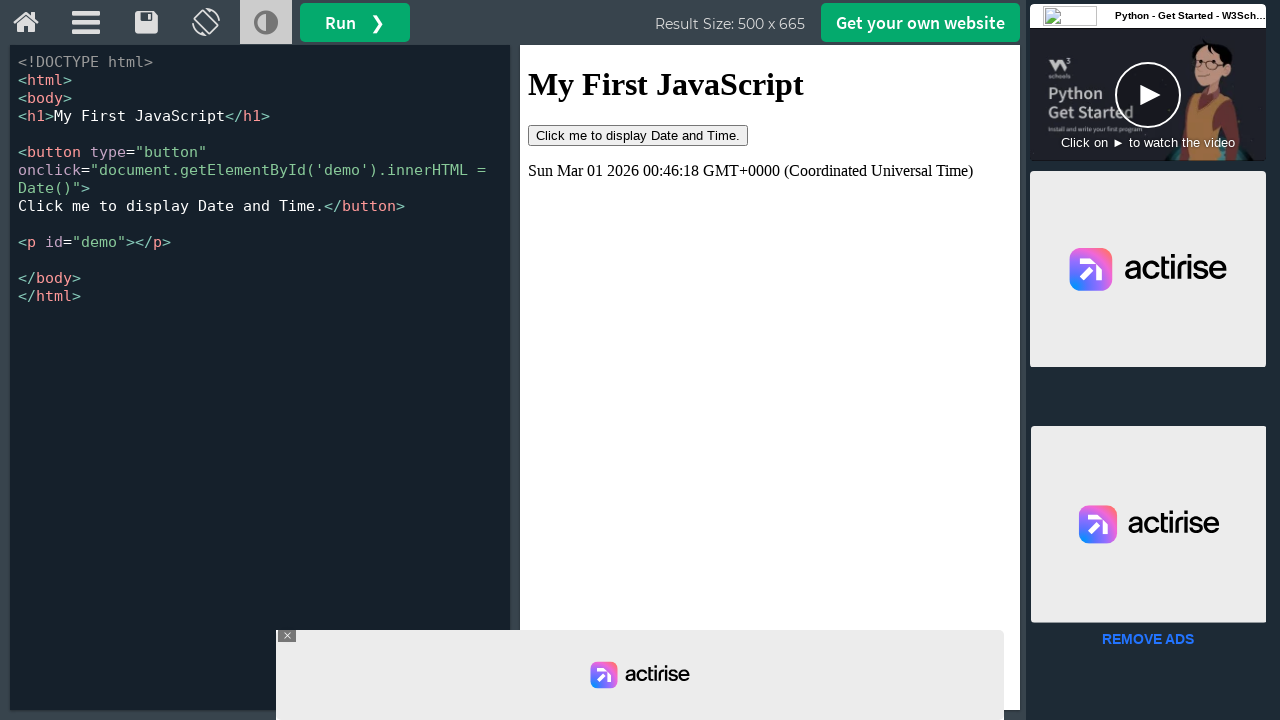